Tests dynamic properties on a demo page by interacting with elements that have random IDs and waiting for dynamically appearing elements

Starting URL: https://demoqa.com/dynamic-properties

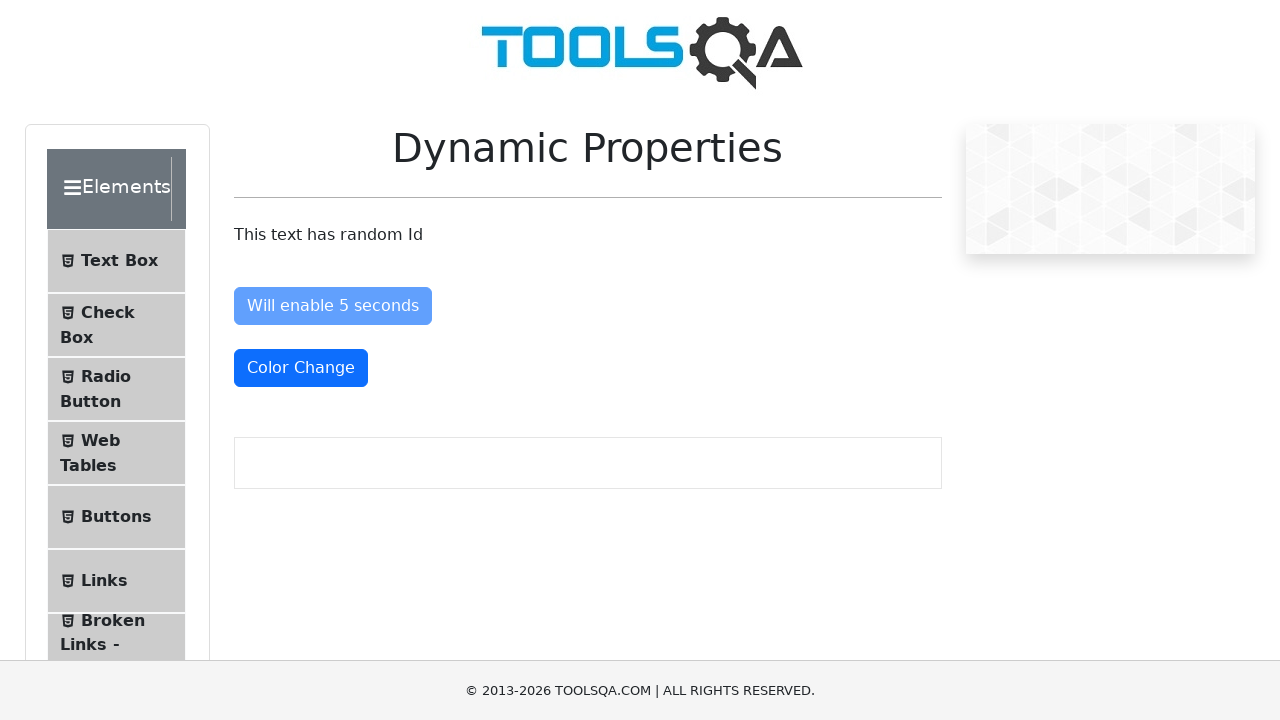

Waited for element with random ID to be present
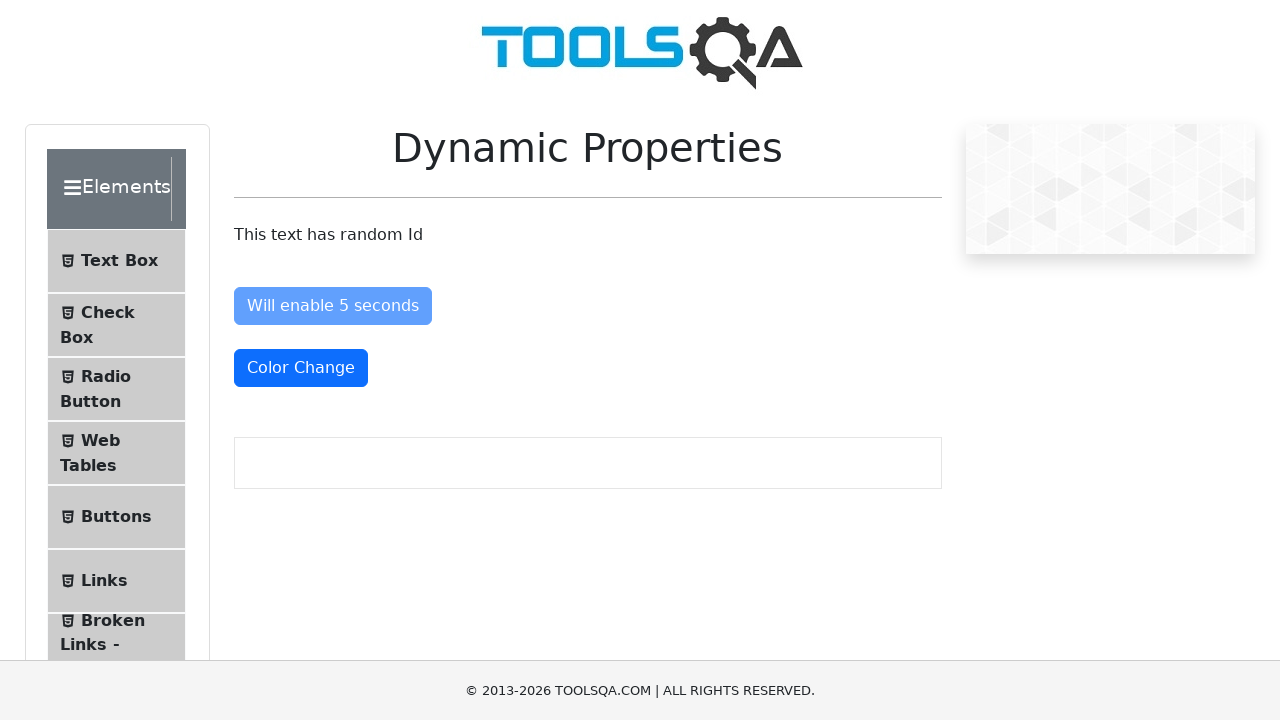

Verified enable after button is present
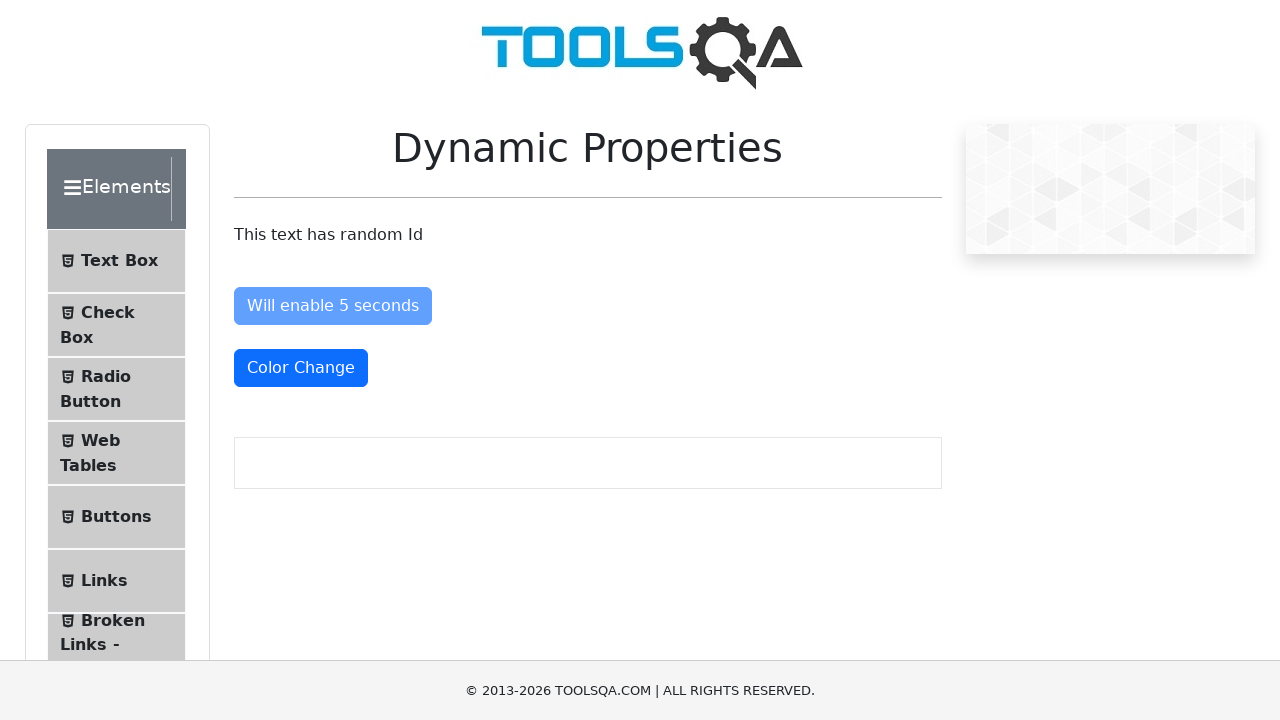

Clicked the color change button at (301, 368) on #colorChange
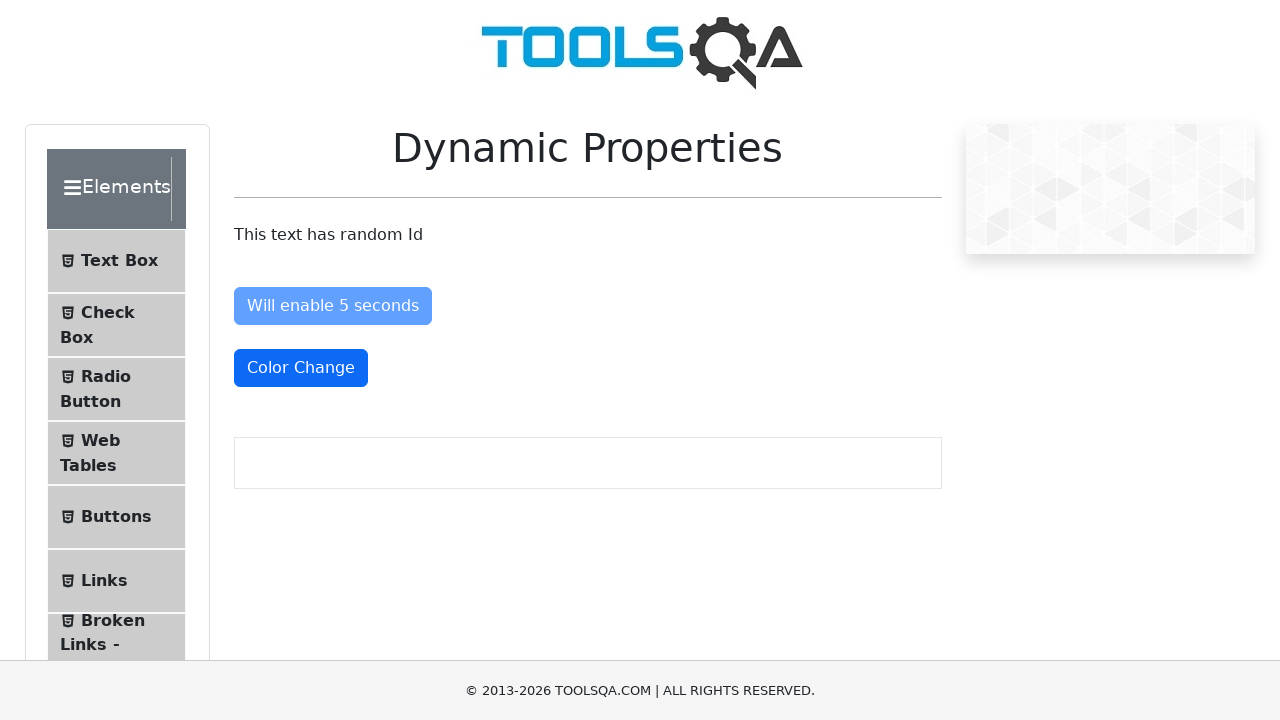

Waited for dynamically appearing button to become visible
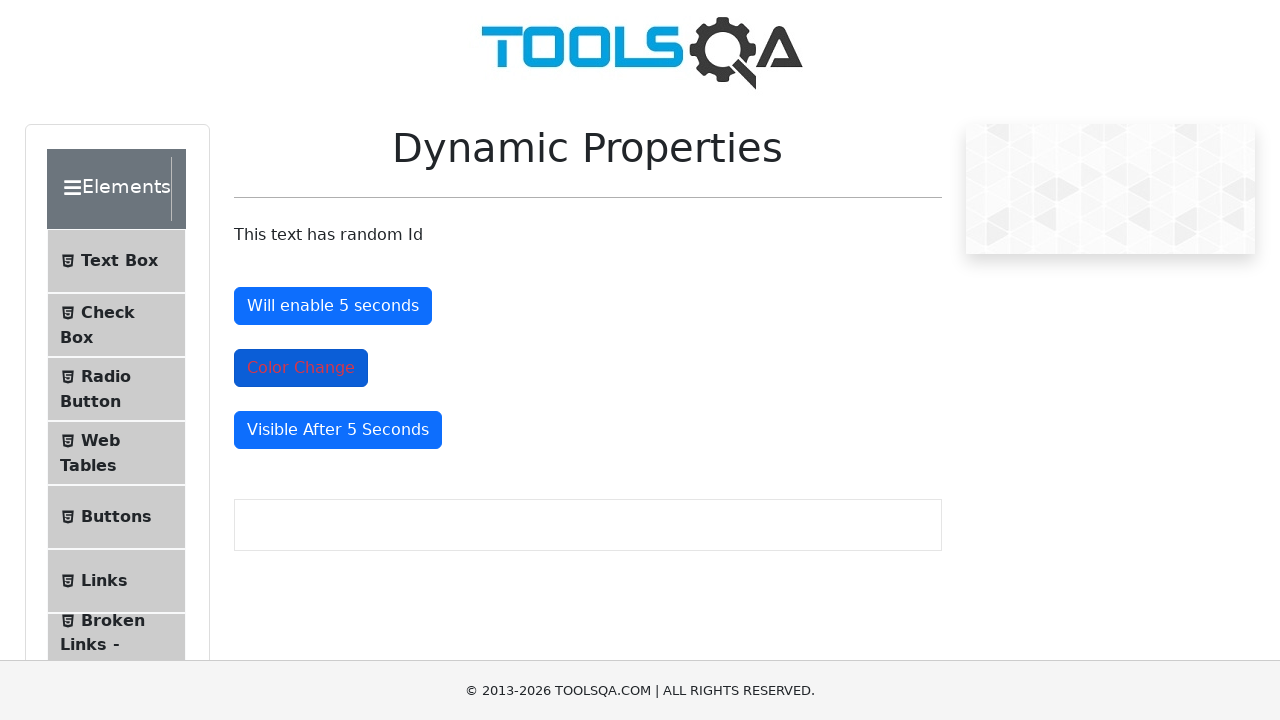

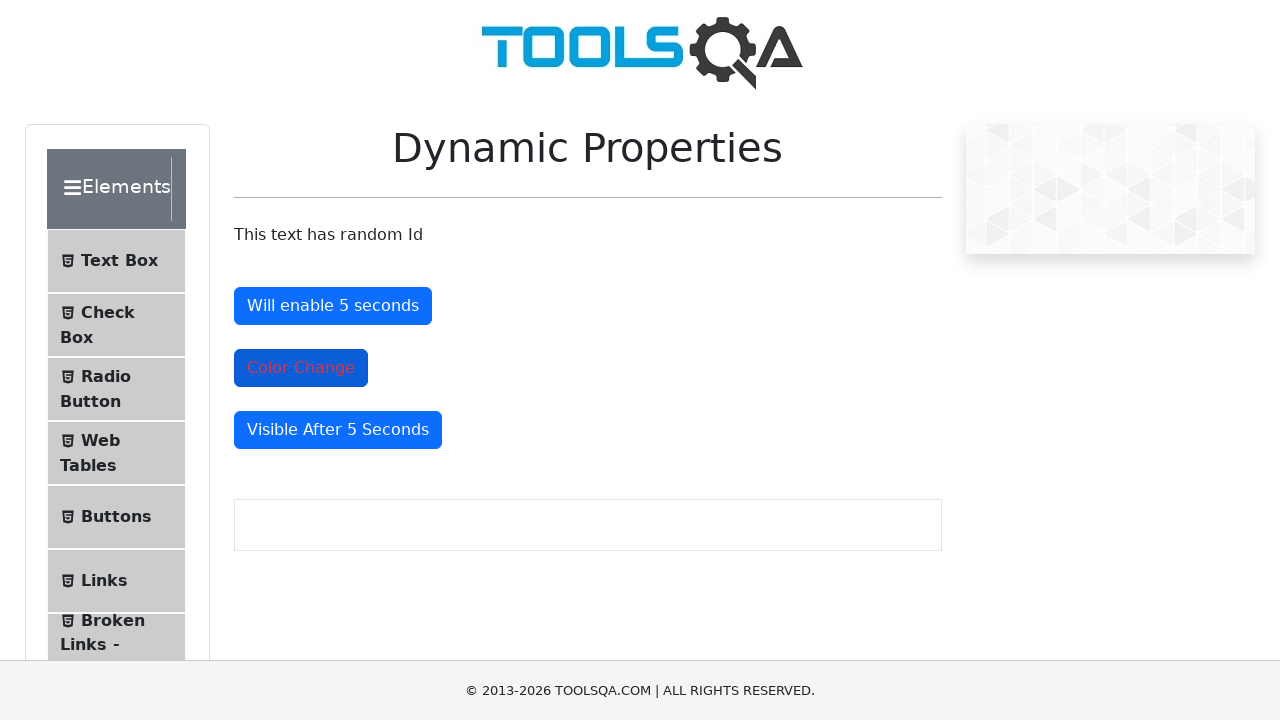